Tests page refresh functionality by modifying a text box value, refreshing the page, and verifying the text box returns to its original value

Starting URL: https://kristinek.github.io/site/examples/actions

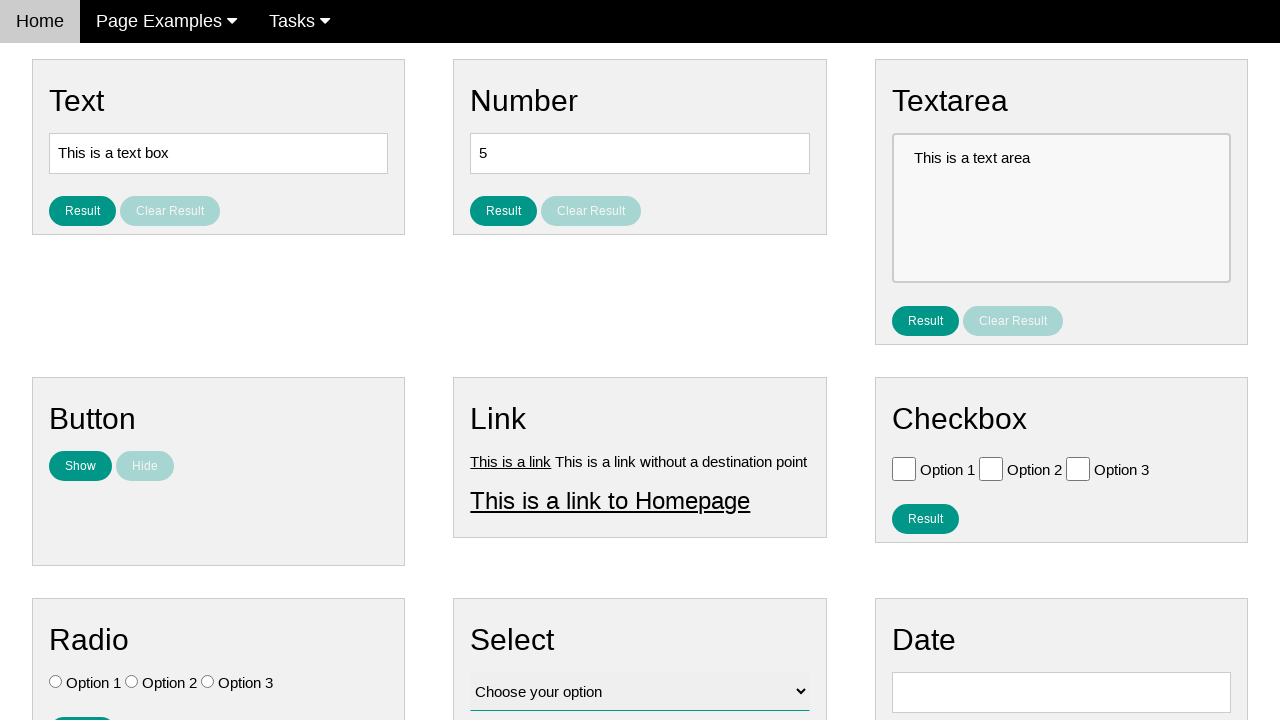

Filled text box with 'This is a text box asd' on input[name='vfb-5']
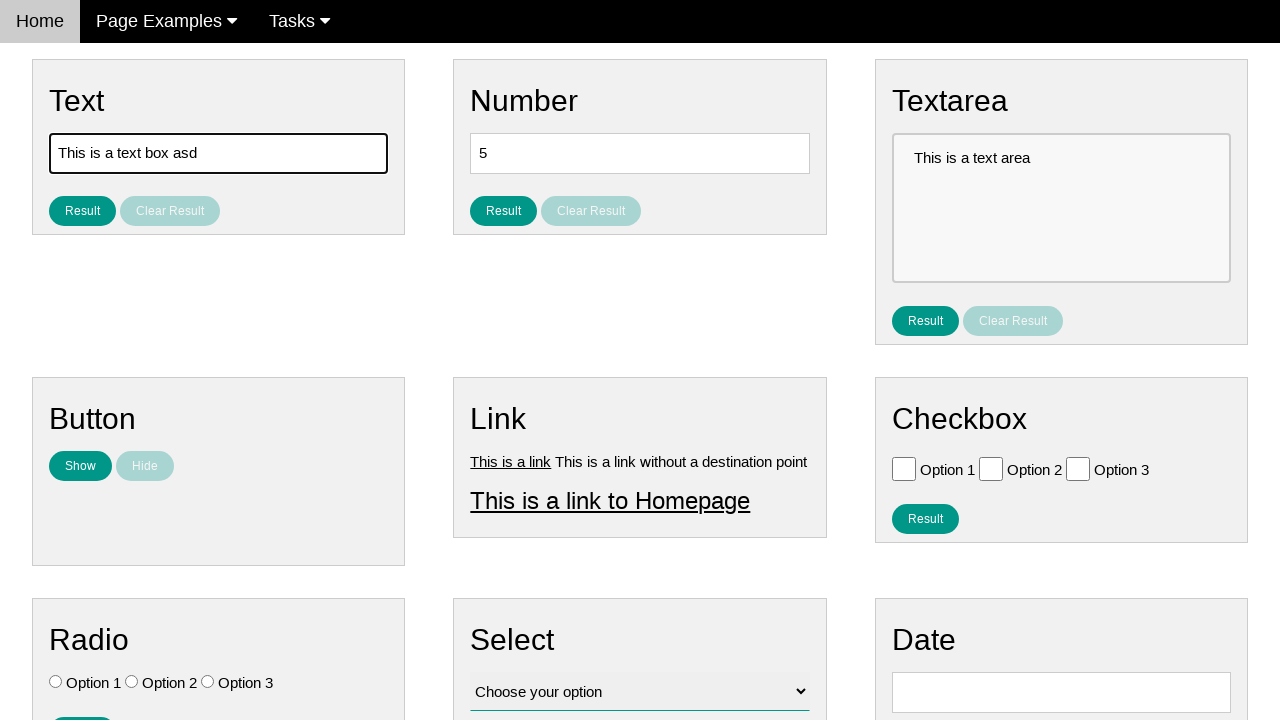

Refreshed the page
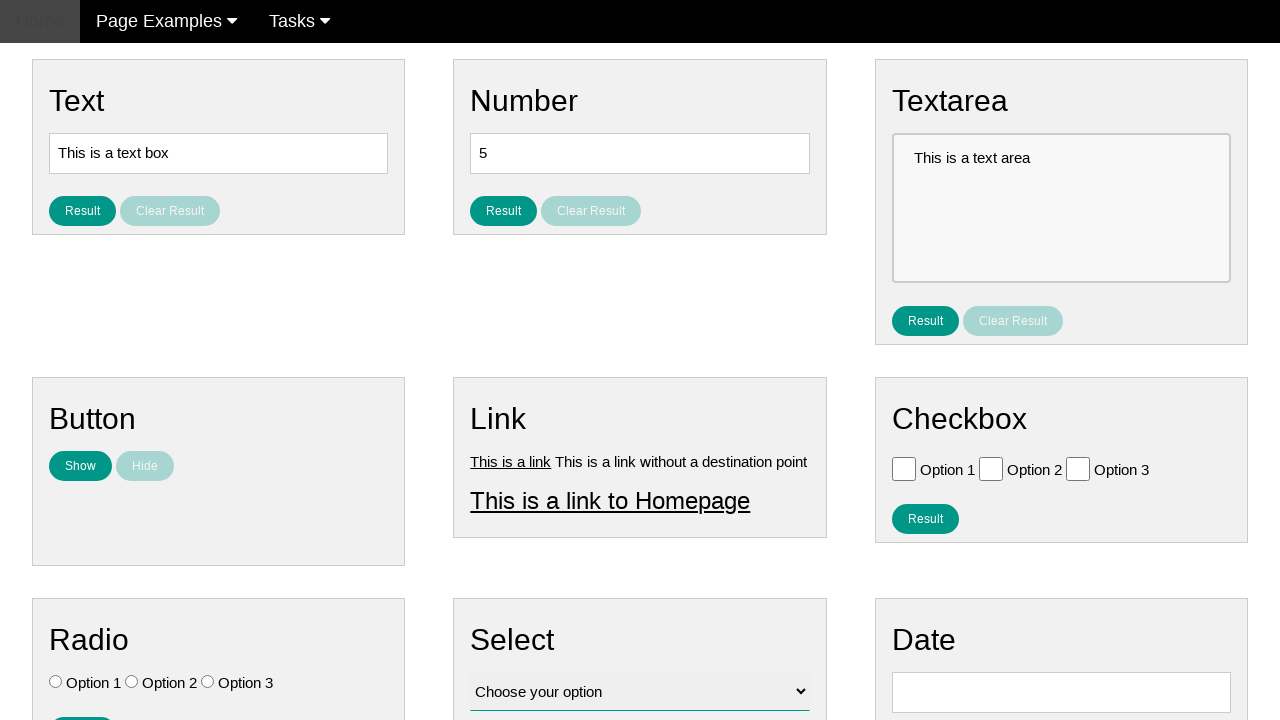

Text box is visible after page refresh
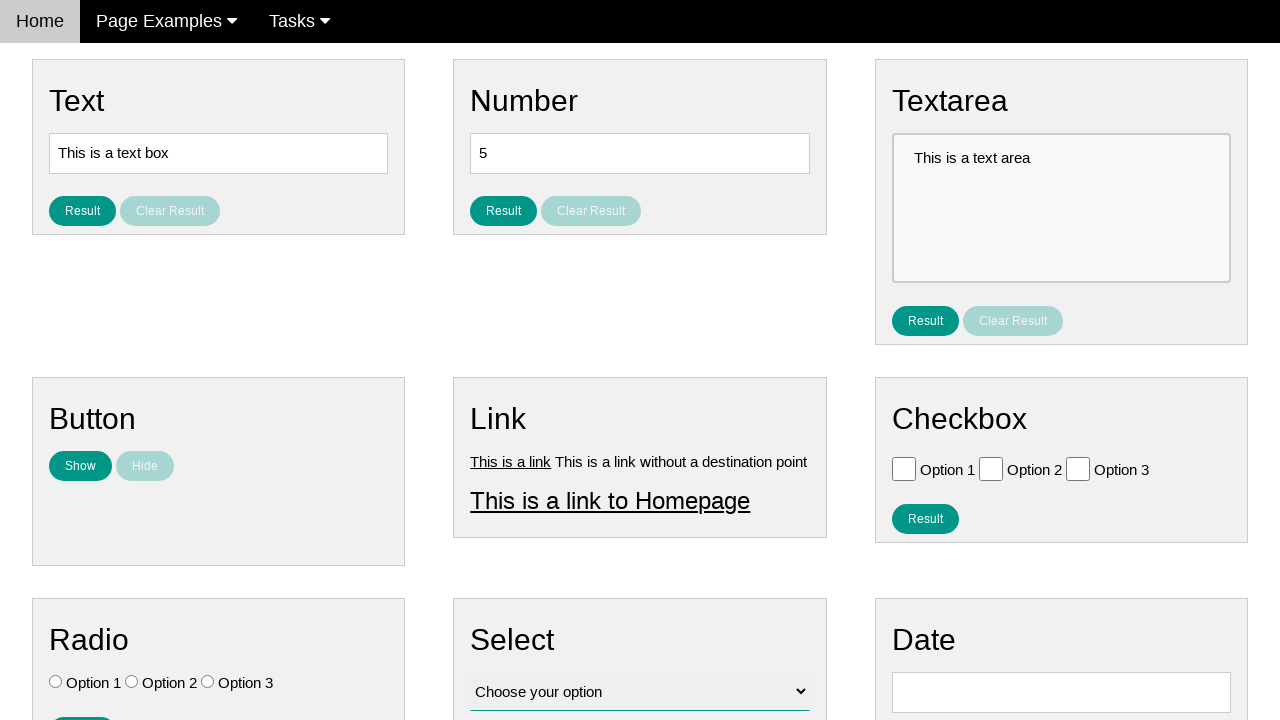

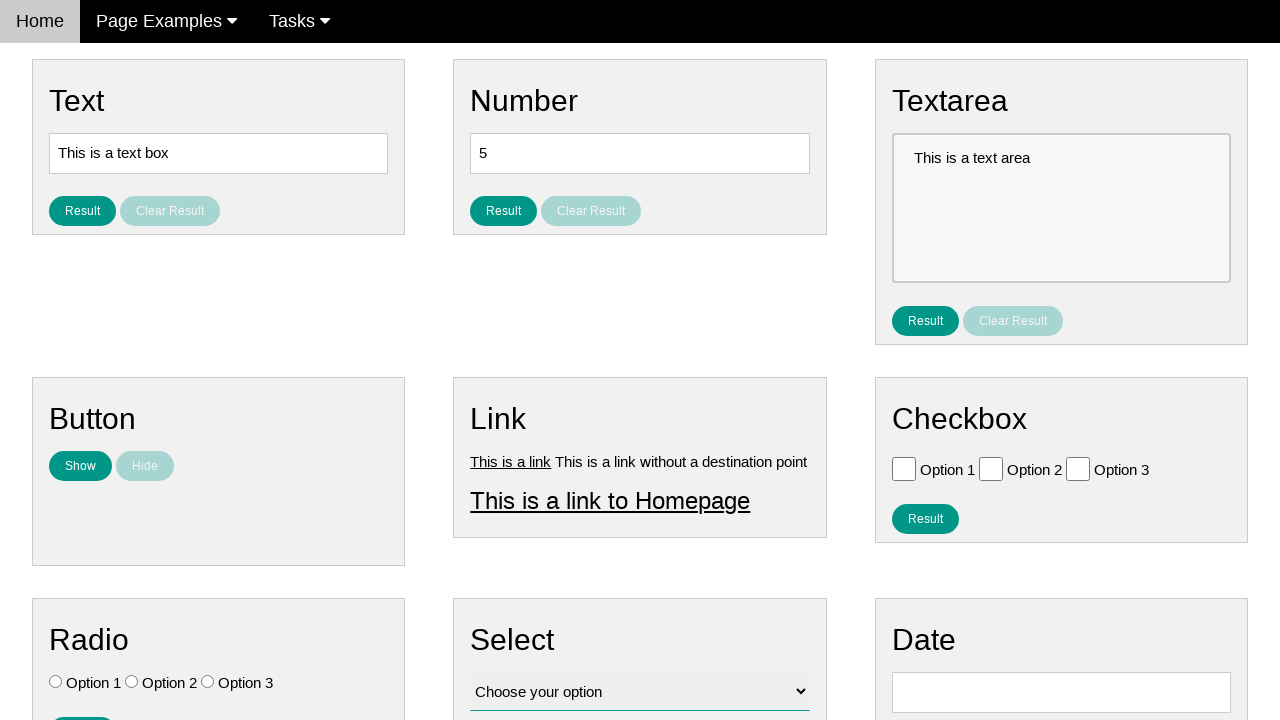